Tests registration form validation when confirmation email doesn't match the original email

Starting URL: https://alada.vn/tai-khoan/dang-ky.html

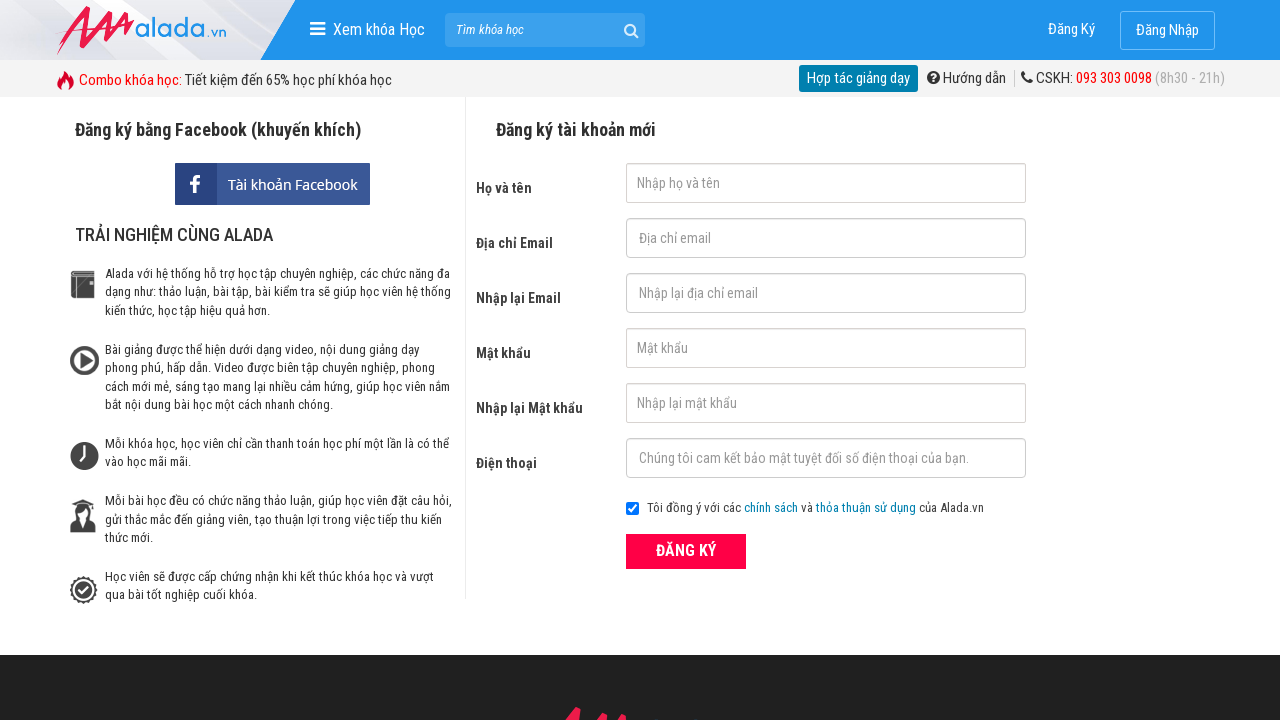

Filled first name field with 'Minh Quan' on #txtFirstname
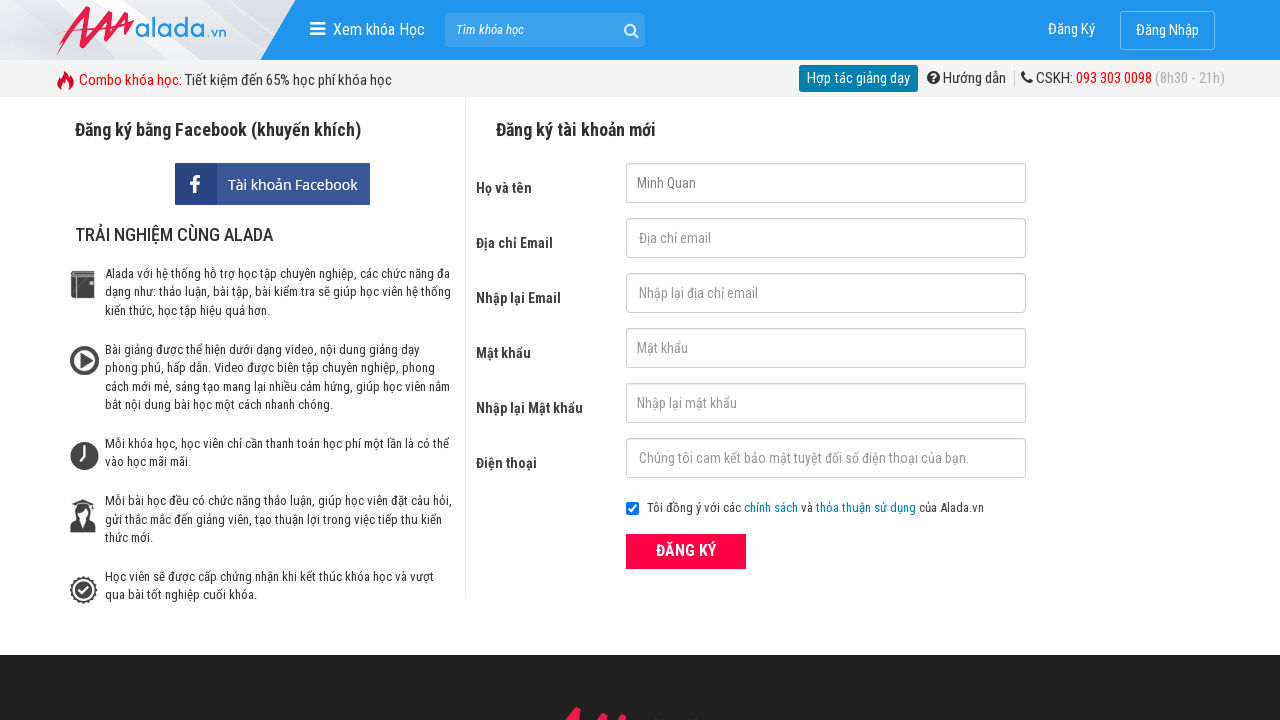

Filled email field with 'abc@gmail.com' on #txtEmail
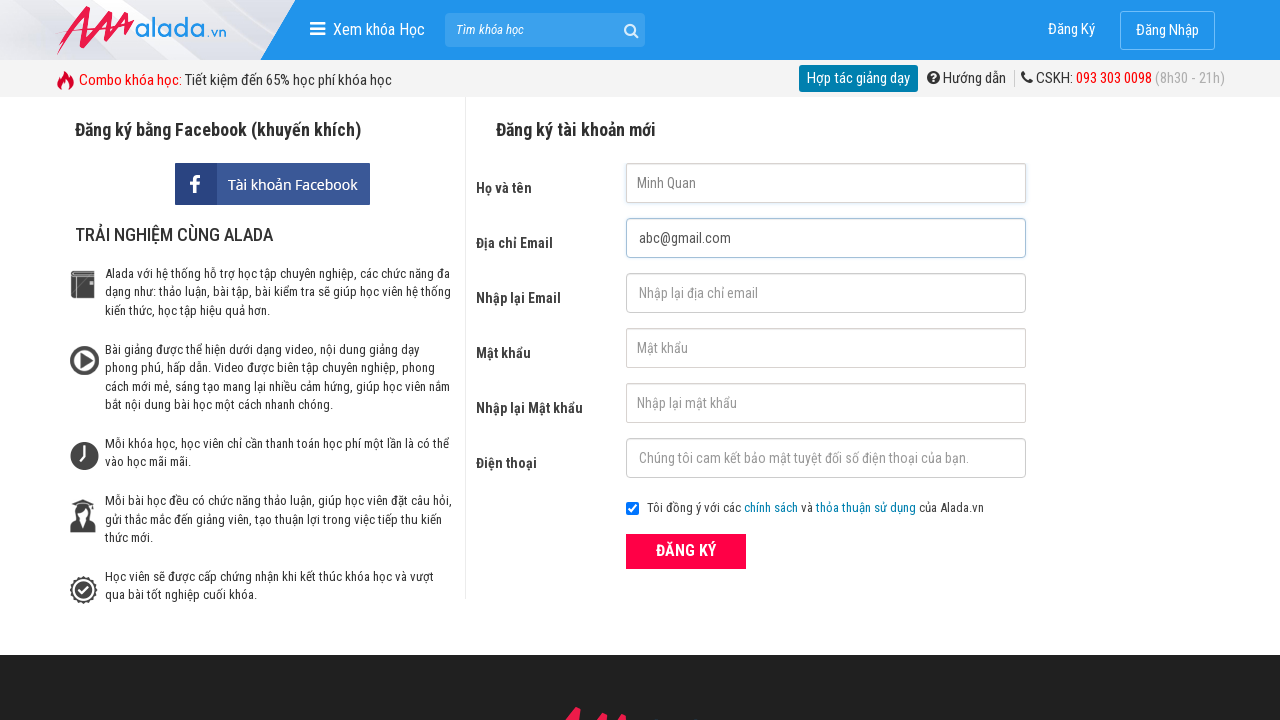

Filled confirmation email field with mismatched email 'abc@' on #txtCEmail
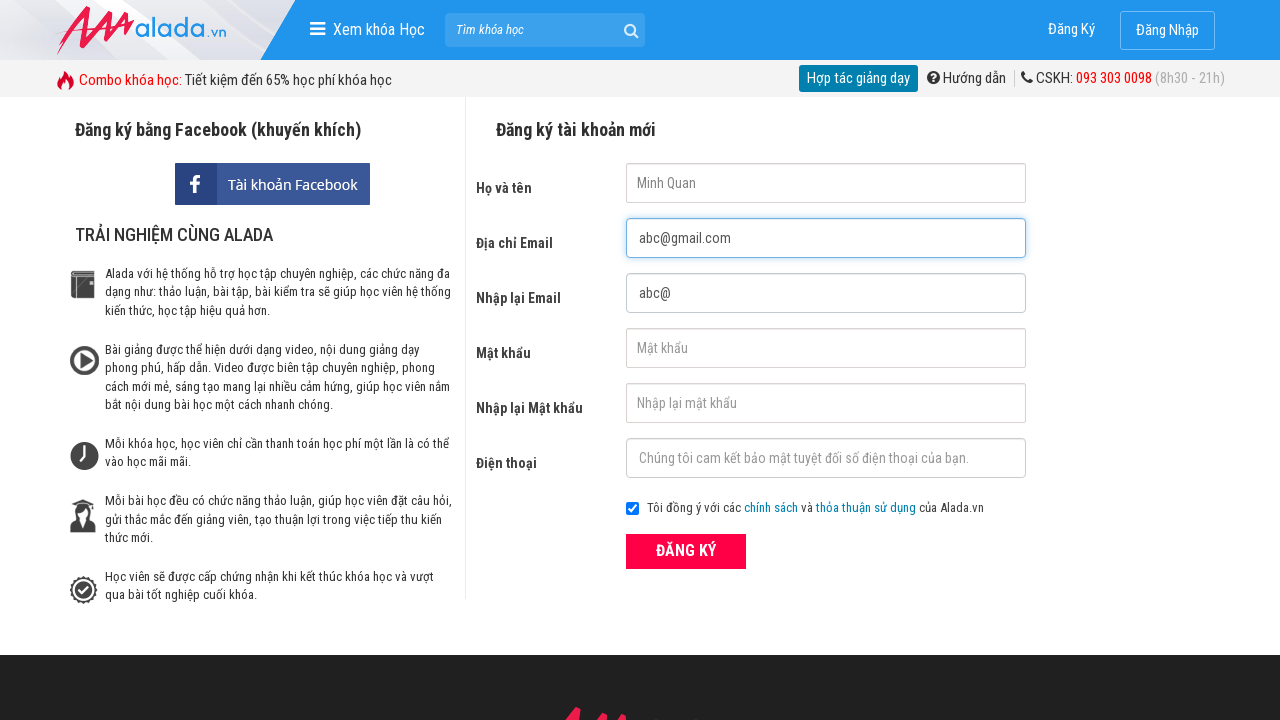

Filled password field with '123456' on #txtPassword
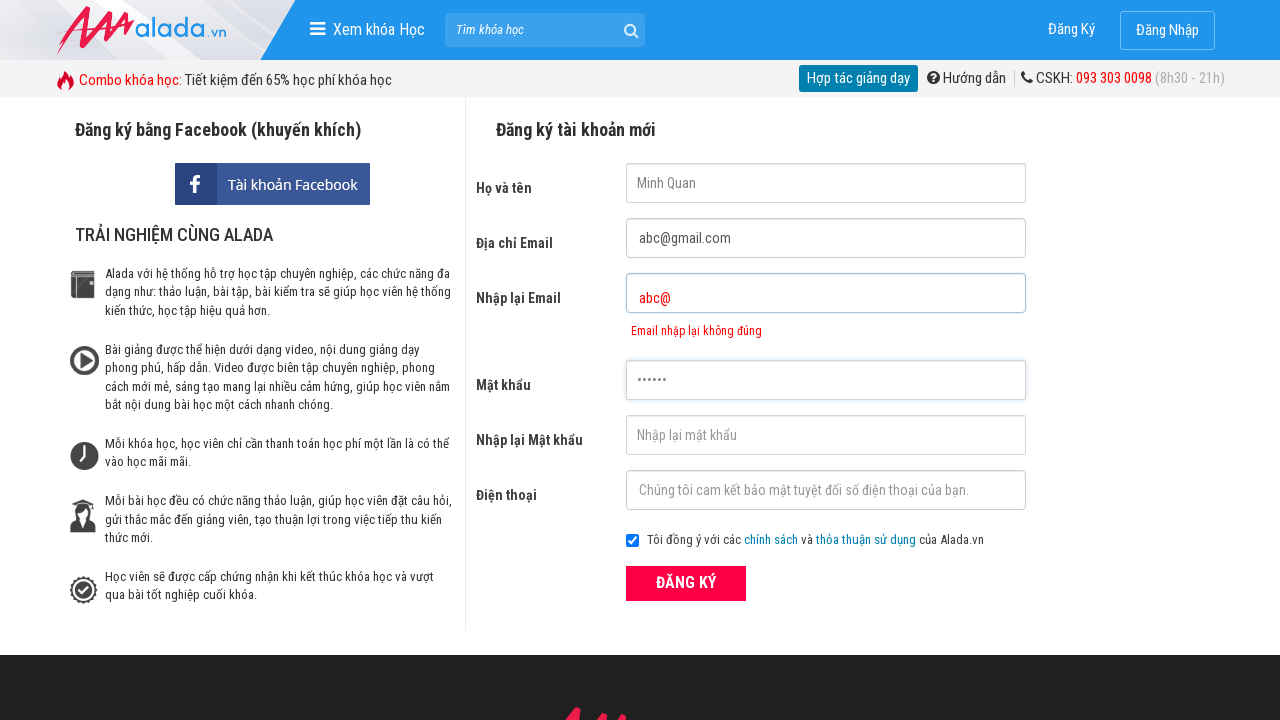

Filled confirm password field with '123456' on #txtCPassword
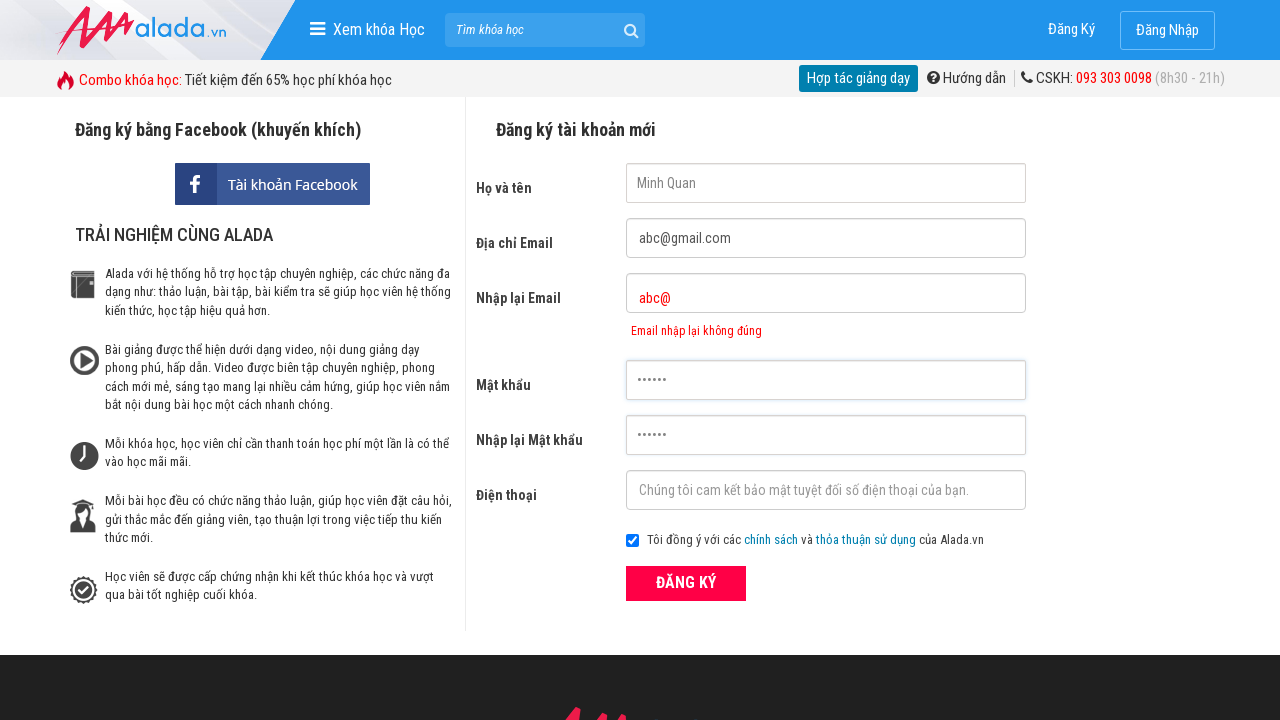

Filled phone field with '0976543123' on #txtPhone
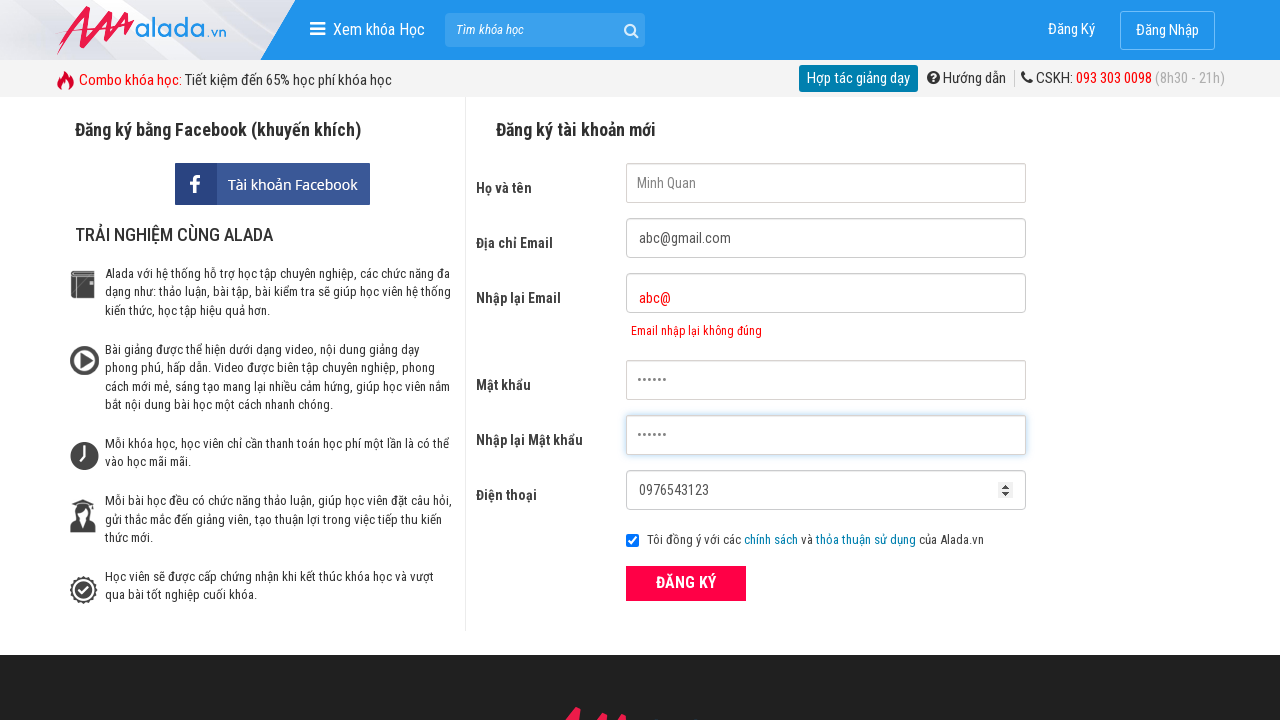

Clicked register button at (686, 583) on xpath=//form[@id='frmLogin']//button[text()='ĐĂNG KÝ']
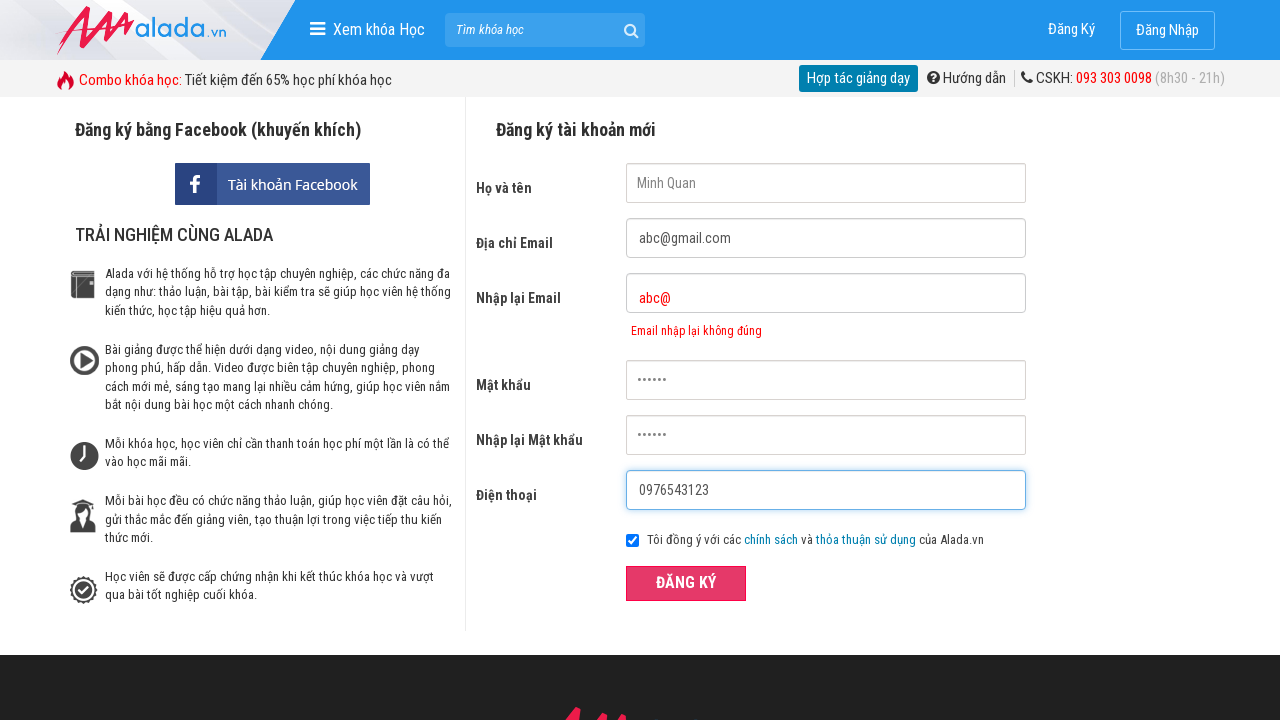

Verified error message 'Email nhập lại không đúng' displayed for mismatched confirmation email
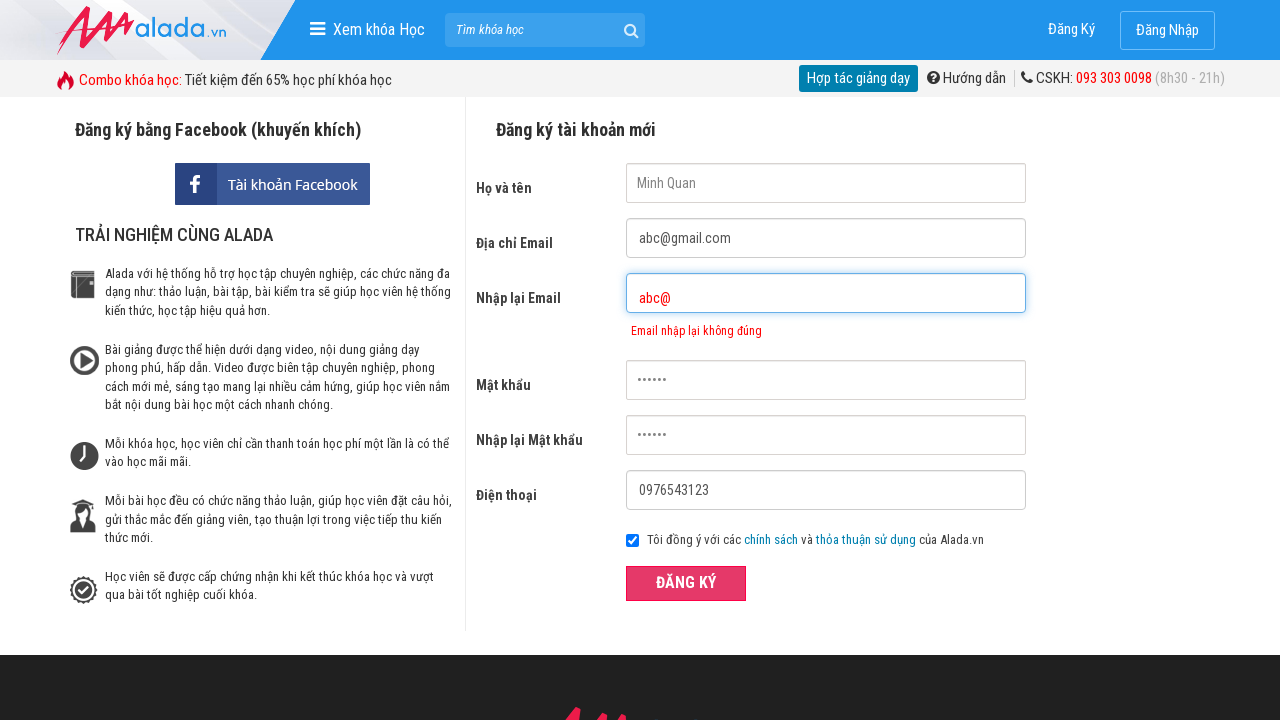

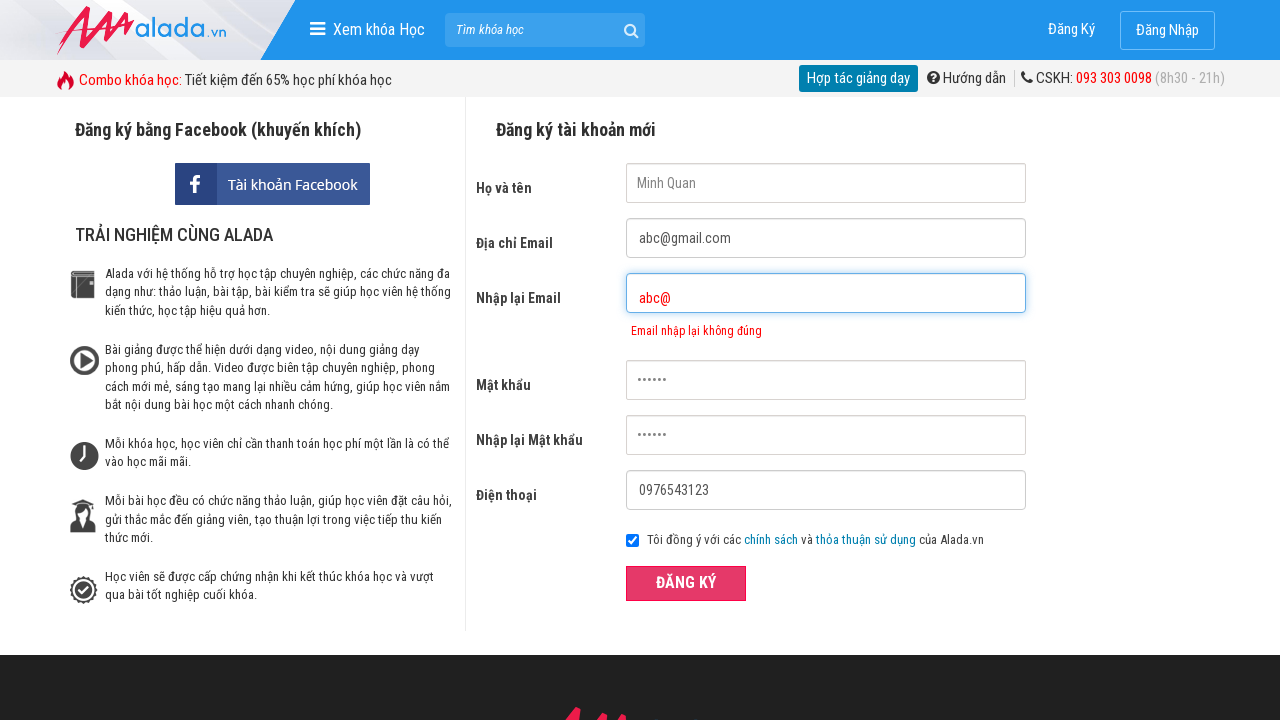